Navigates to Priceline website and verifies the page loads successfully

Starting URL: https://www.priceline.com

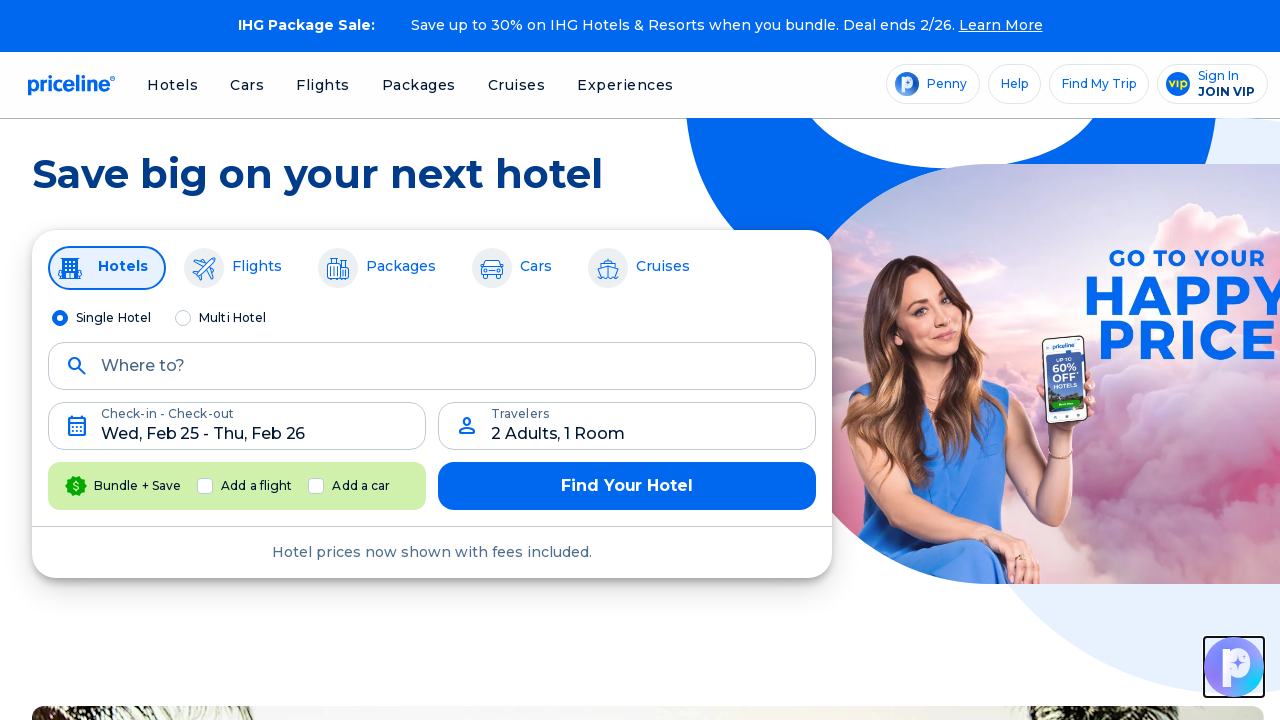

Waited for page to reach networkidle state
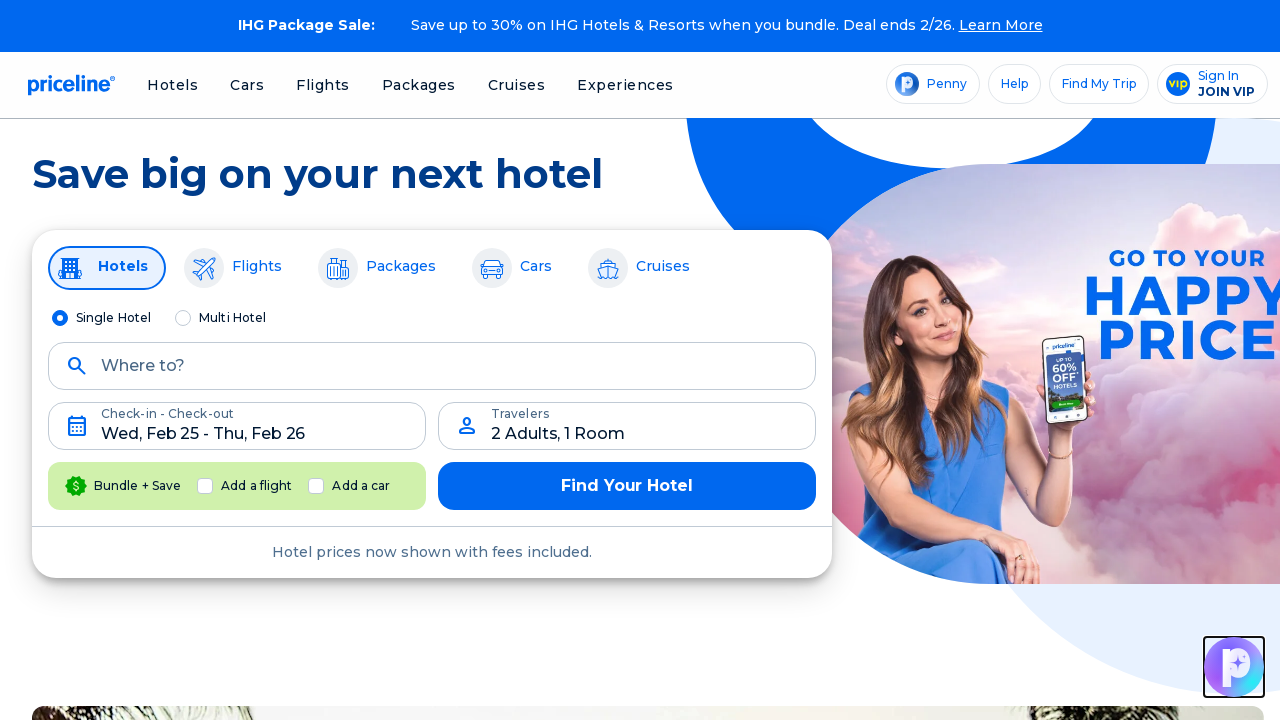

Verified body element is present on Priceline homepage
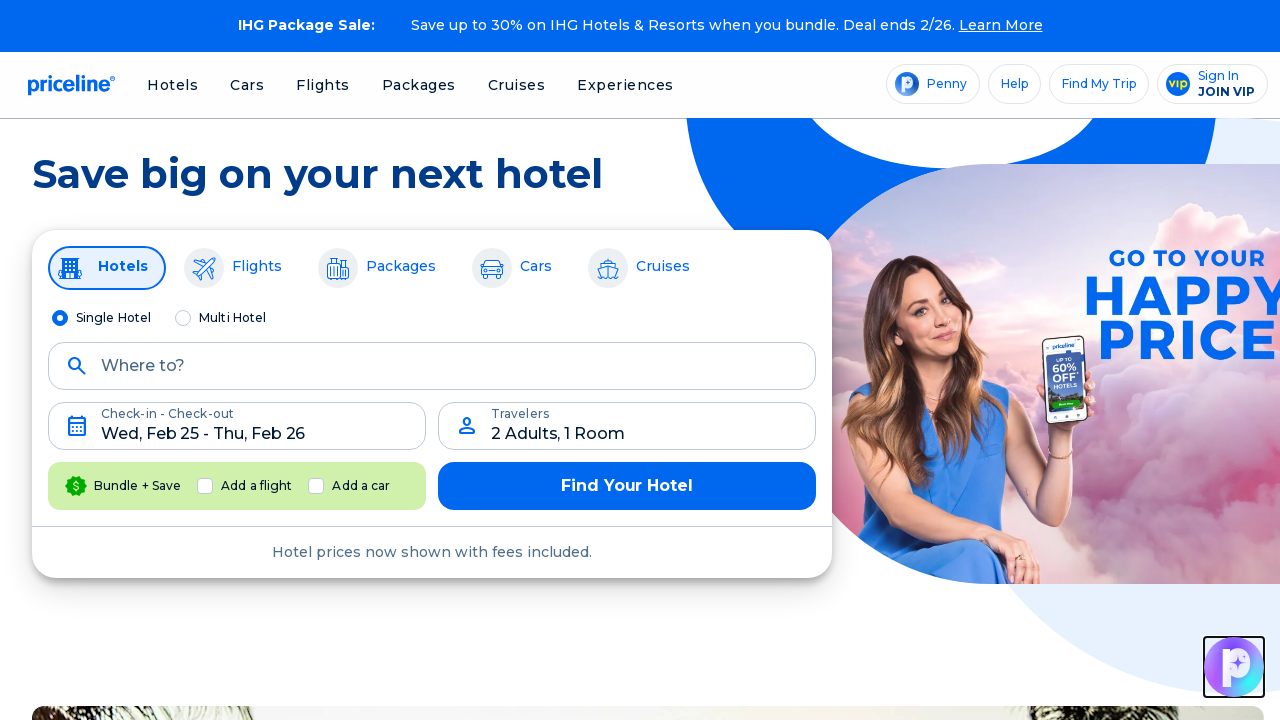

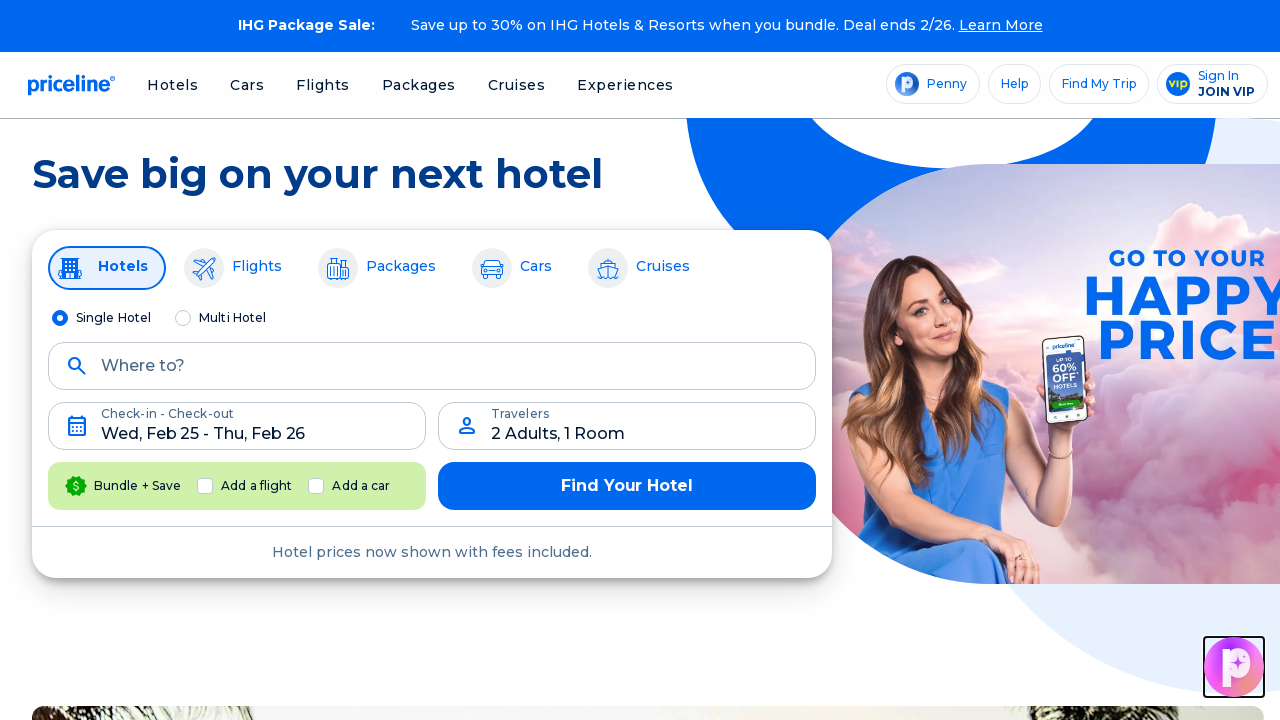